Tests interaction with buttons and links on the Omayo blog page, including scrolling to elements and waiting for them to become clickable

Starting URL: http://omayo.blogspot.com/

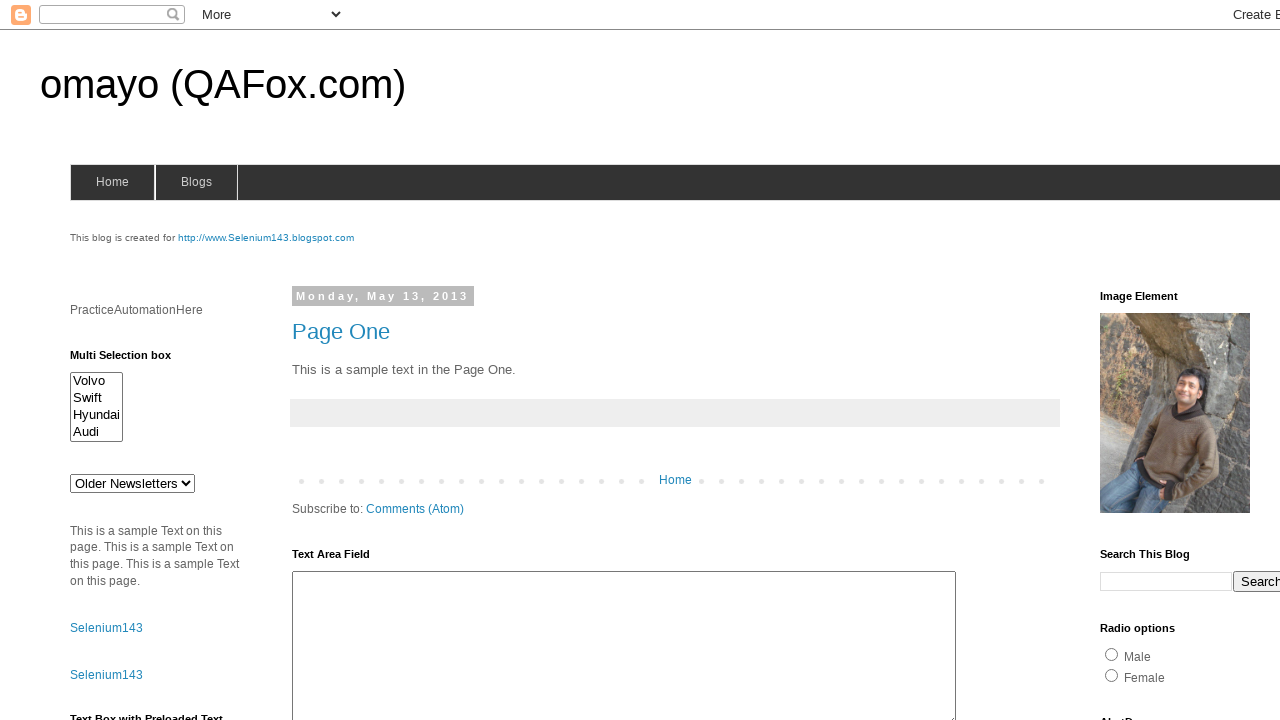

Located 'Check this' button element
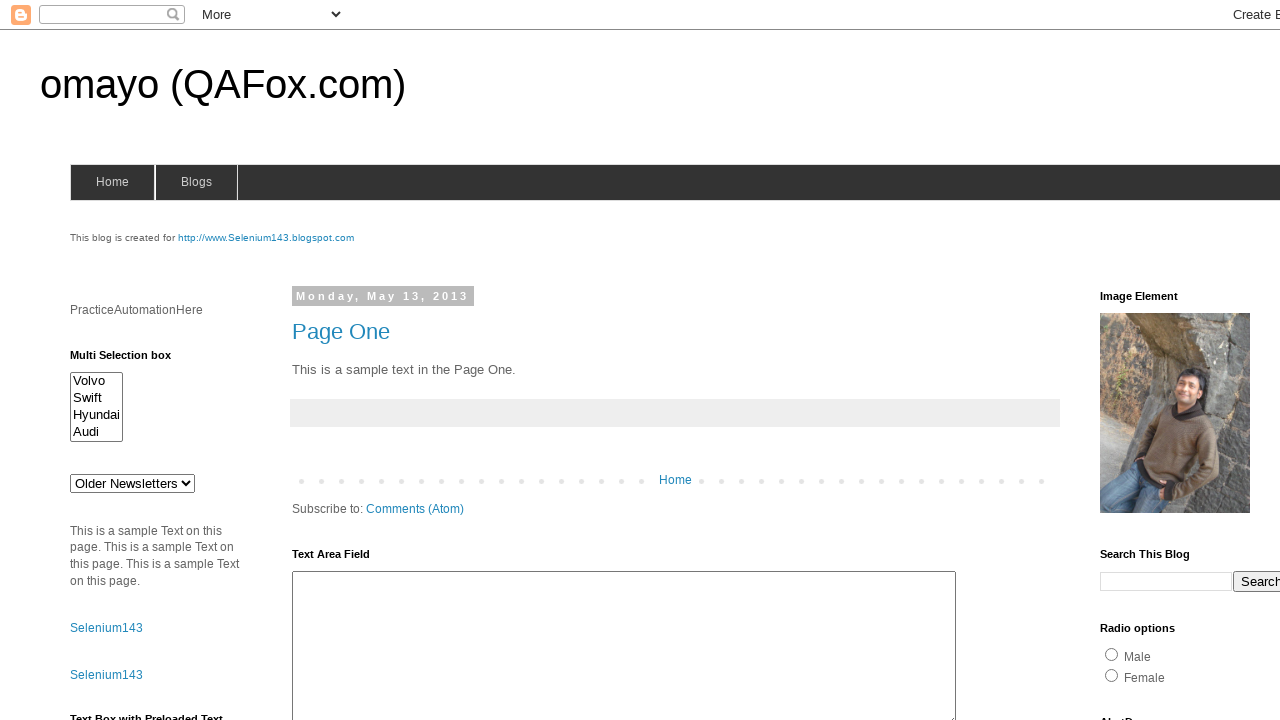

Scrolled 'Check this' button into view
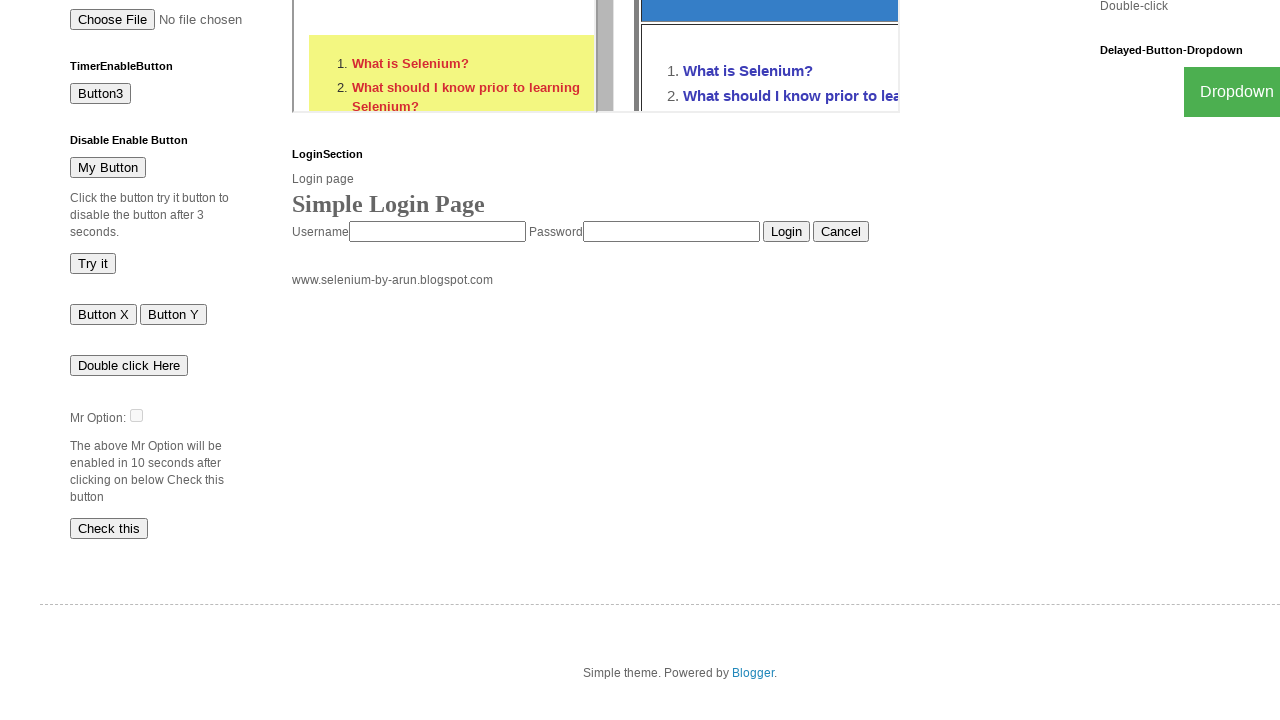

Clicked 'Check this' button at (109, 528) on xpath=//button[text()='Check this']
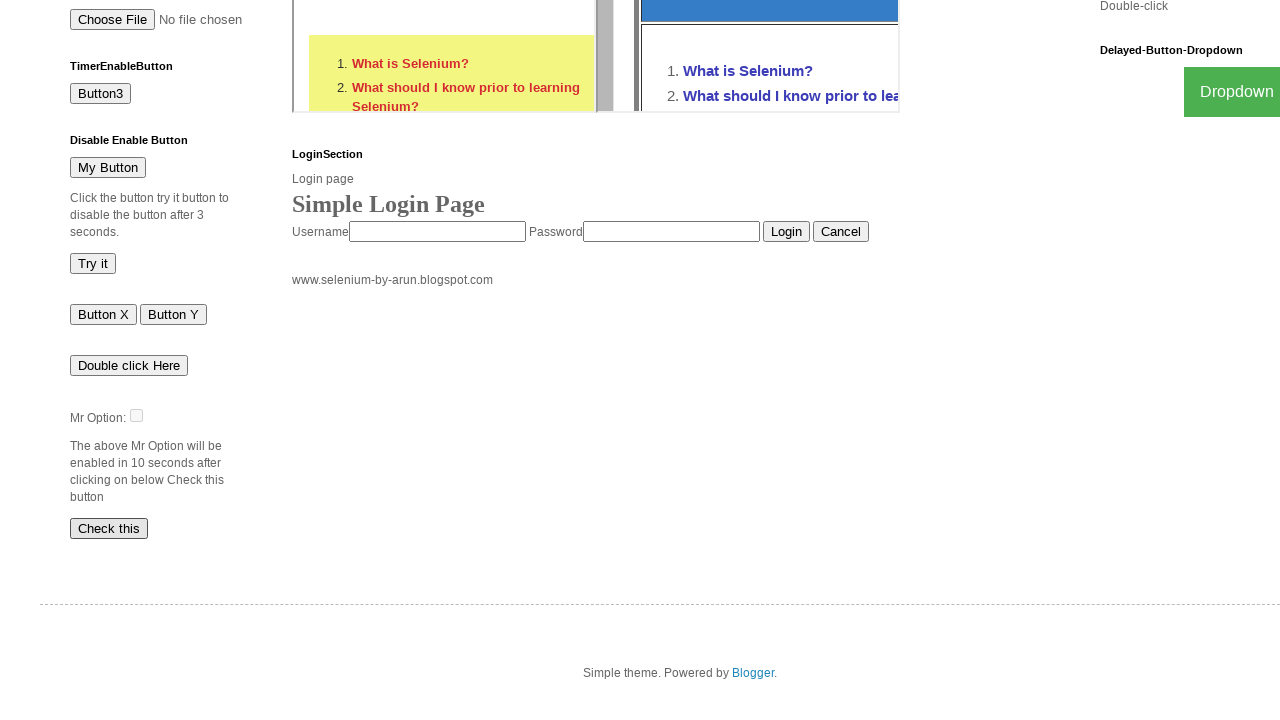

Waited 11 seconds for button to become enabled again
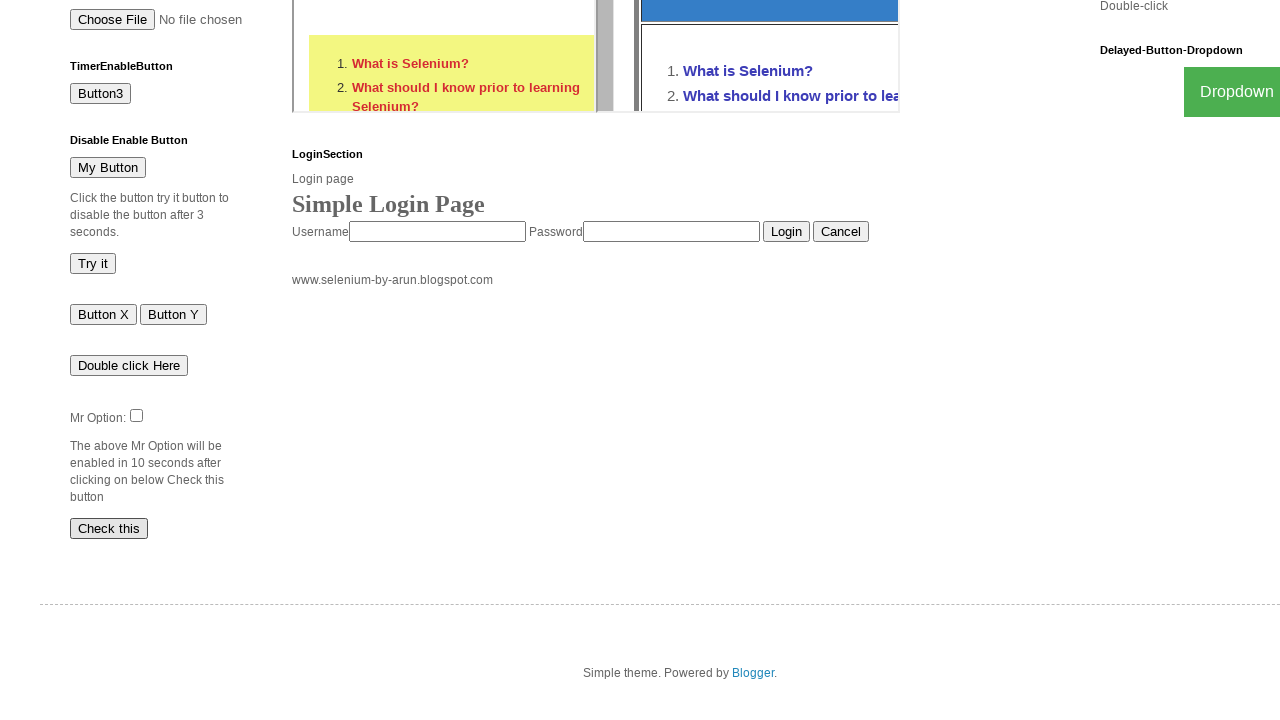

Located Gmail link element
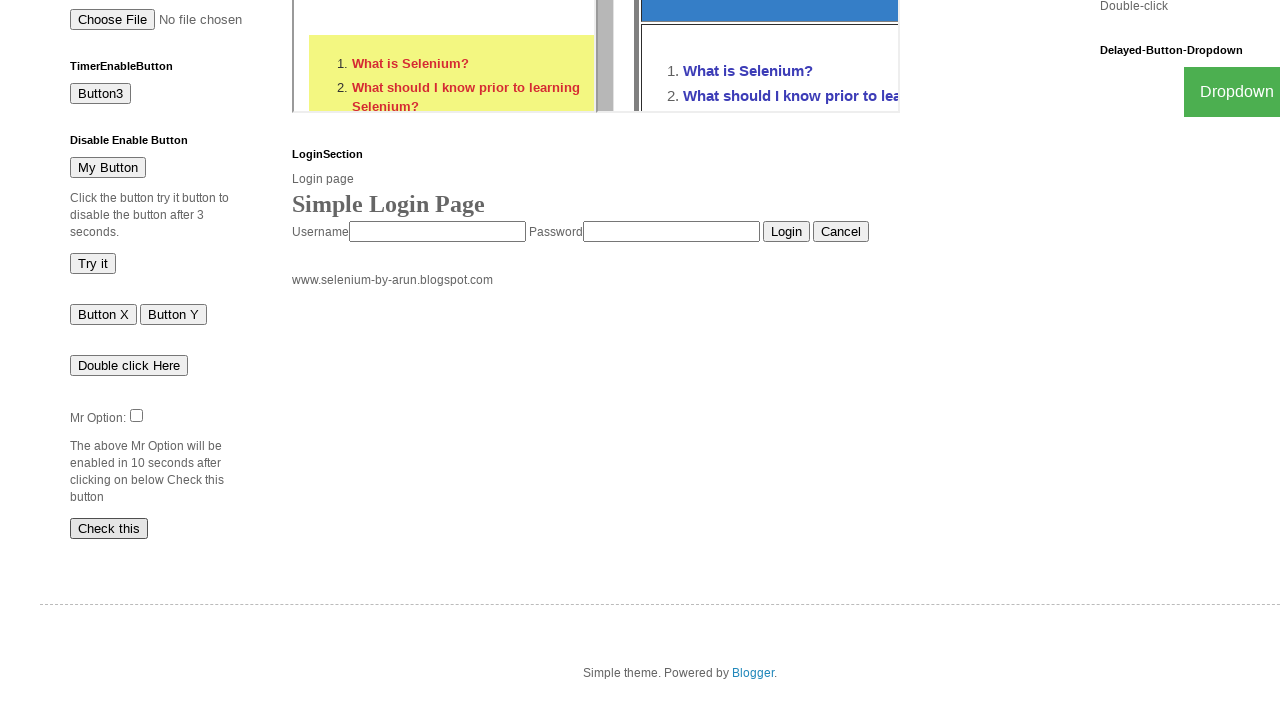

Clicked Gmail link using JavaScript execution
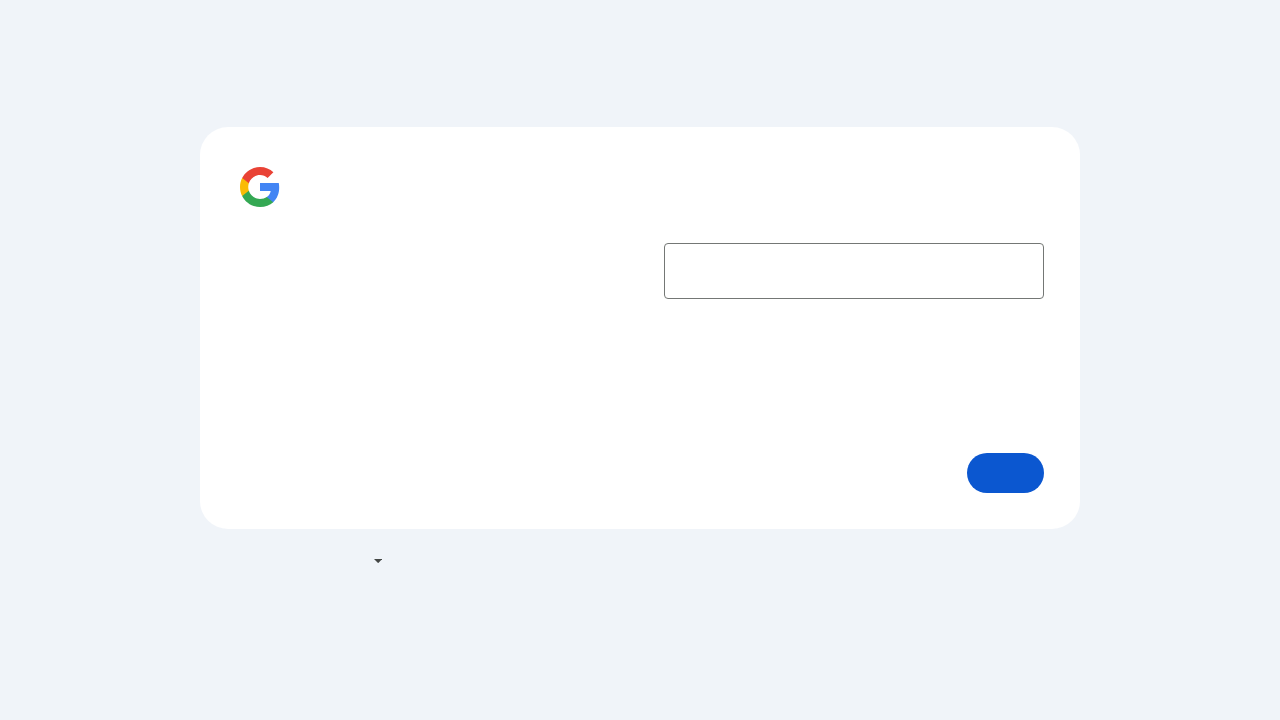

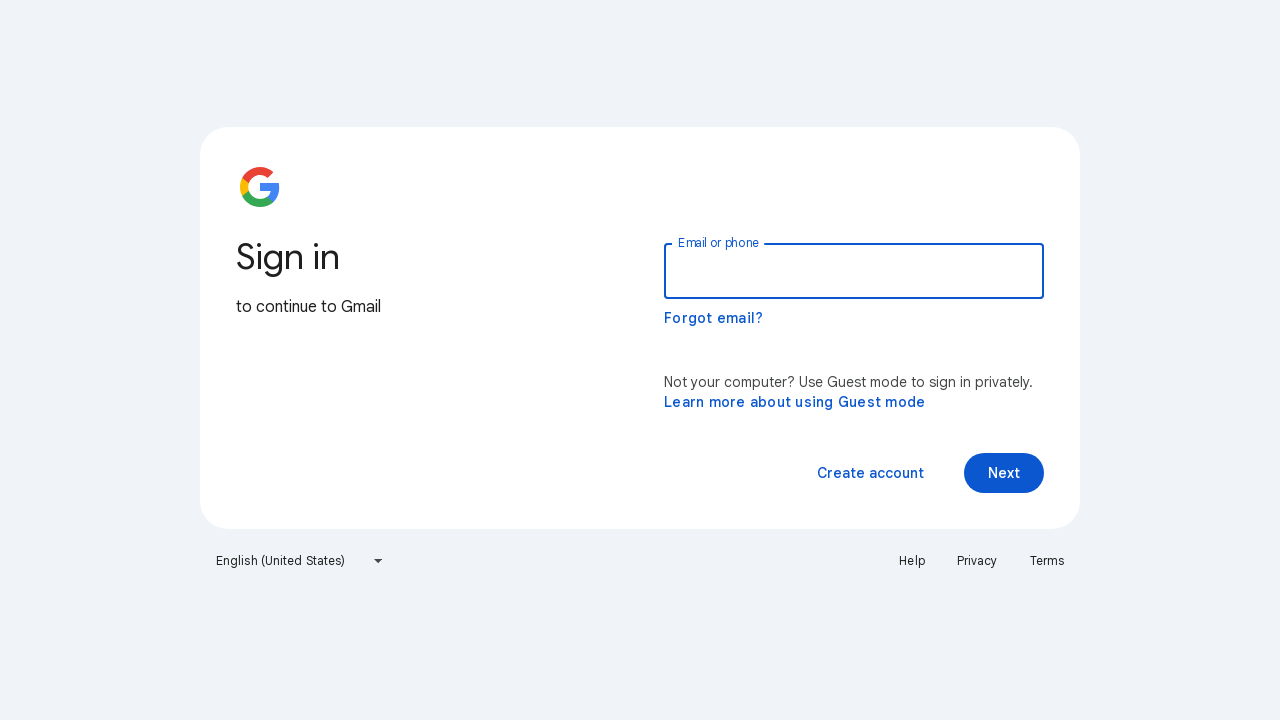